Tests a calculator web application by entering two numbers and clicking calculate to verify the result

Starting URL: https://testpages.herokuapp.com/styled/calculator

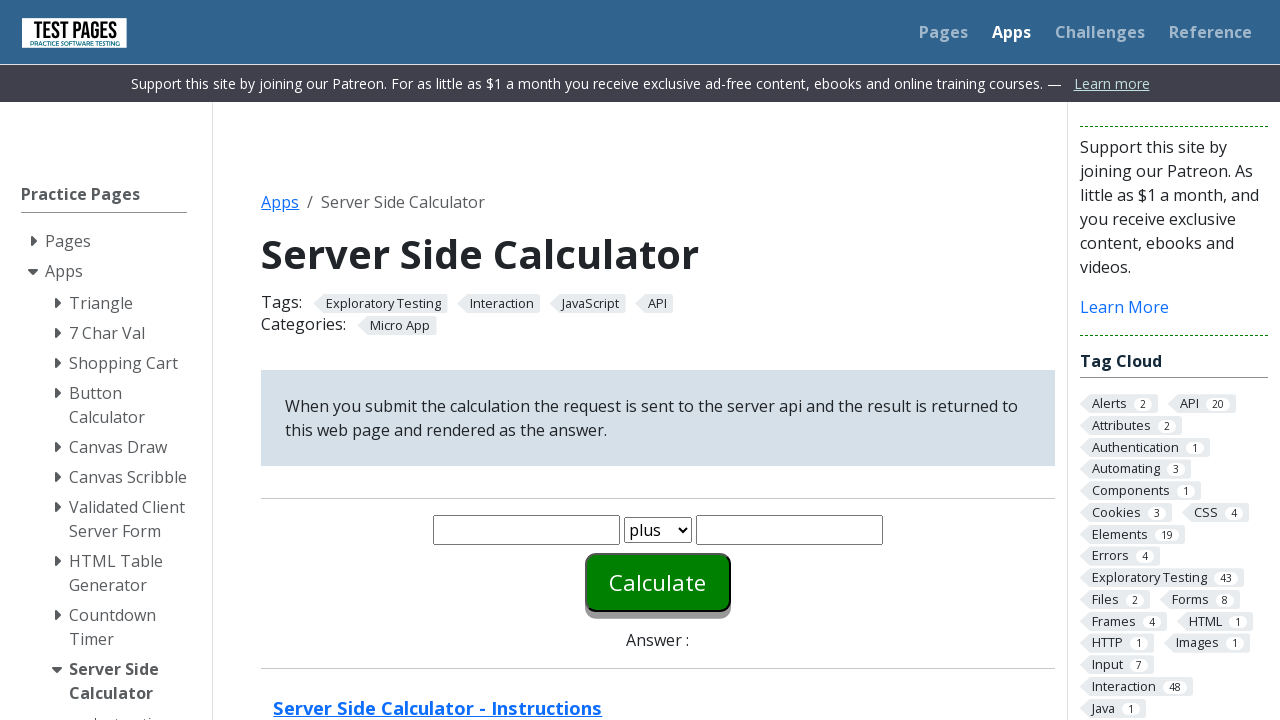

Entered first number '20' into number1 field on #number1
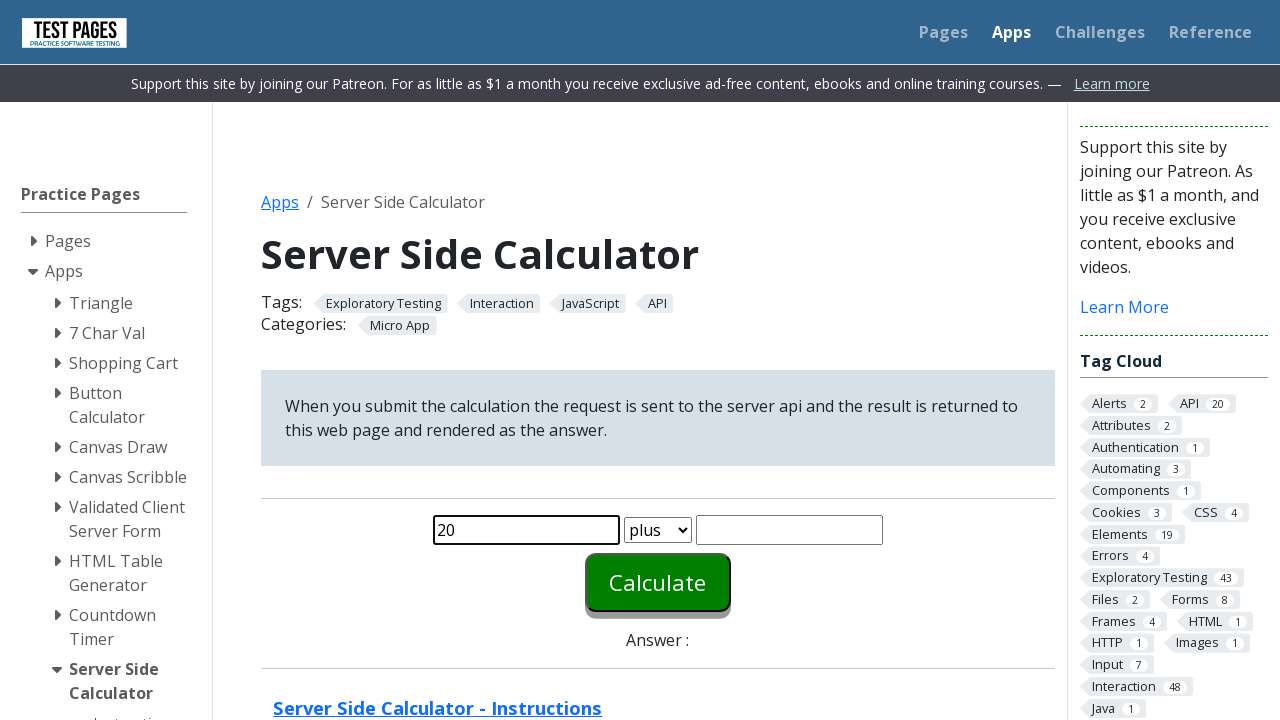

Entered second number '30' into number2 field on #number2
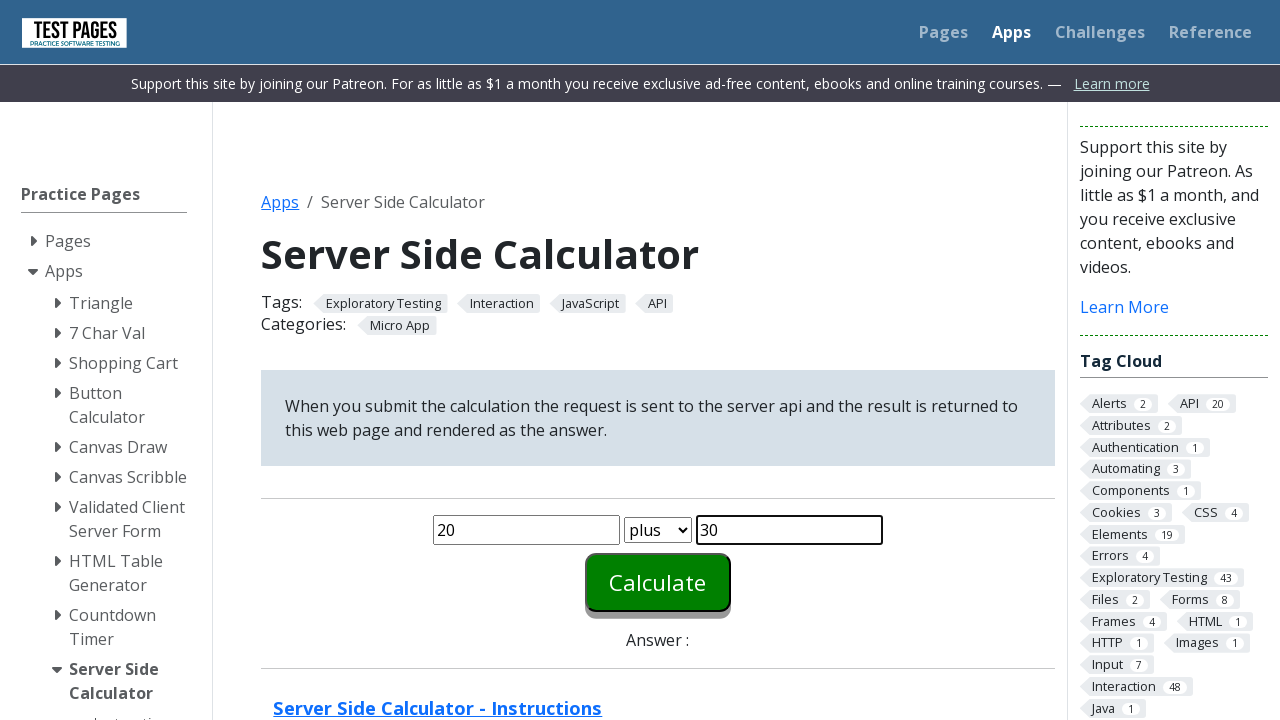

Clicked calculate button to compute the result at (658, 582) on #calculate
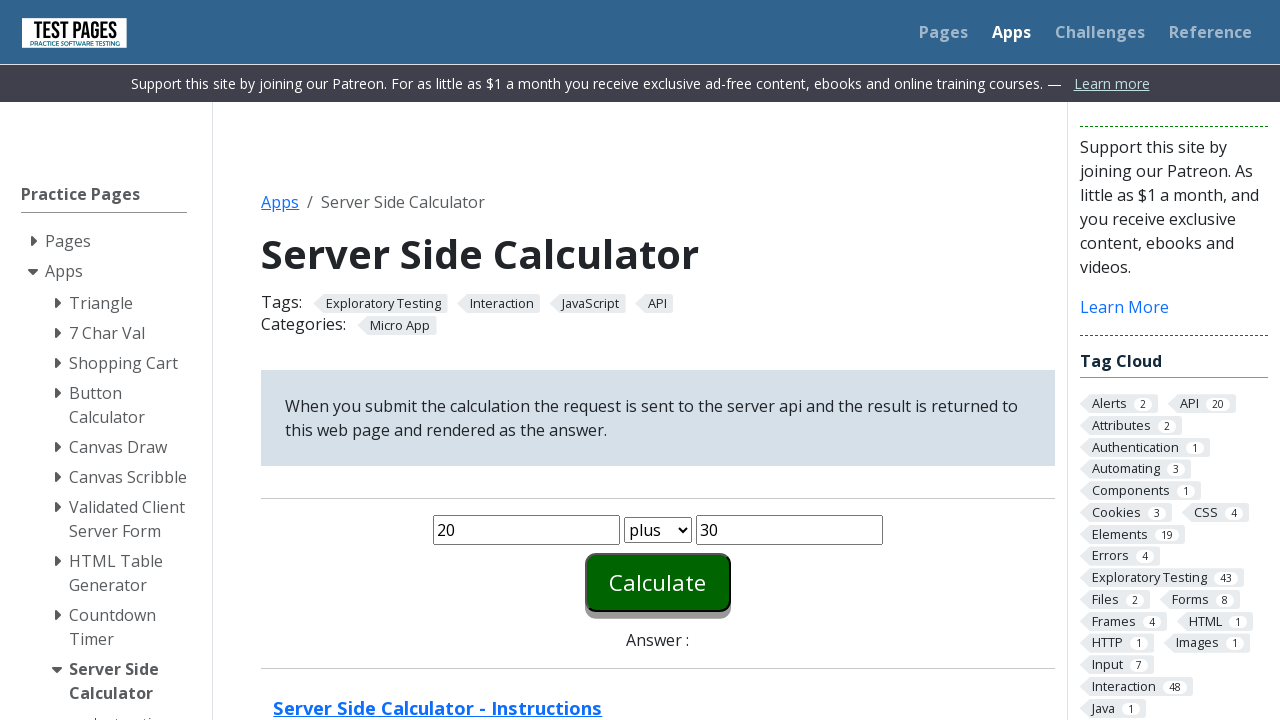

Answer element appeared after calculation
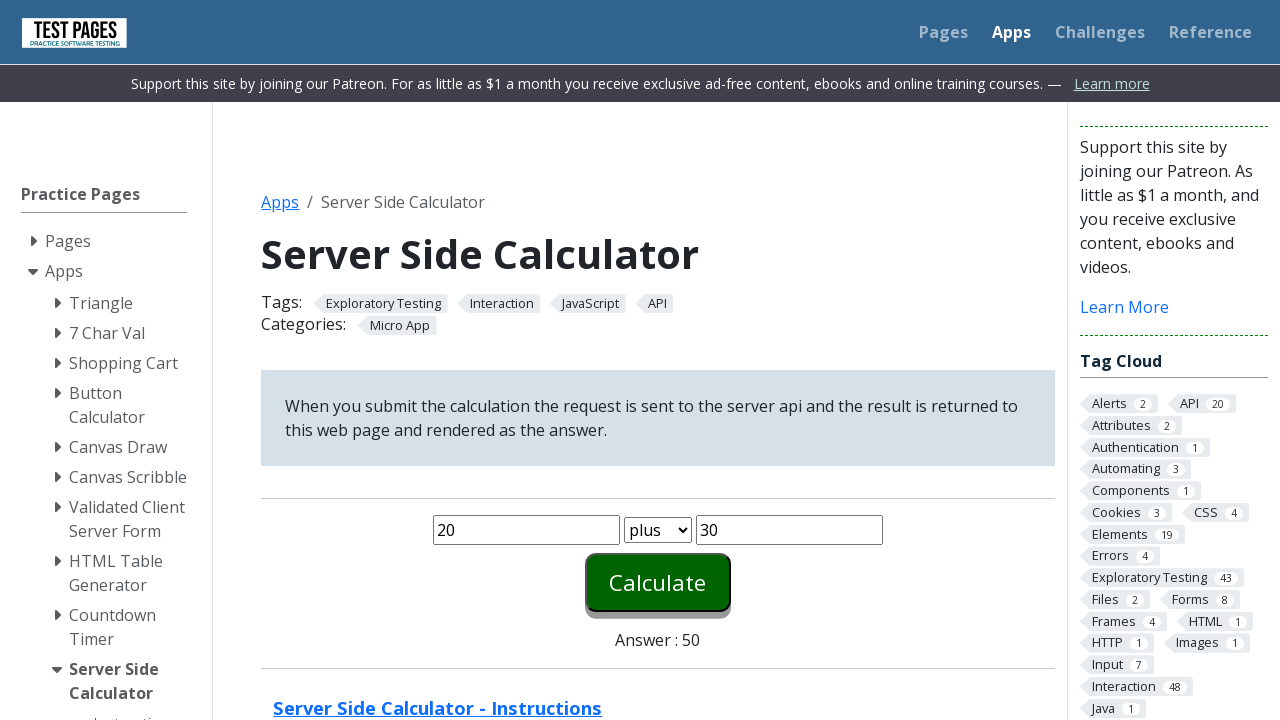

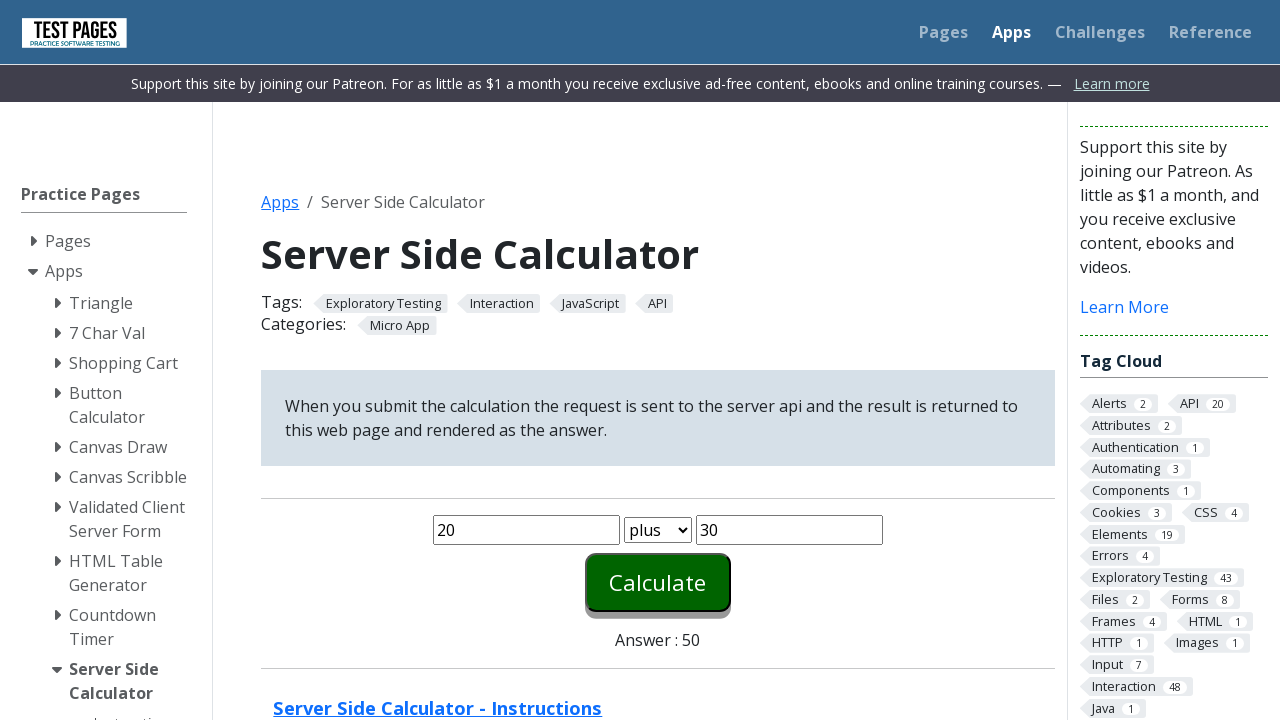